Tests clicking on the Checkout navigation link redirects user to the checkout page

Starting URL: https://webshop-agil-testautomatiserare.netlify.app/about

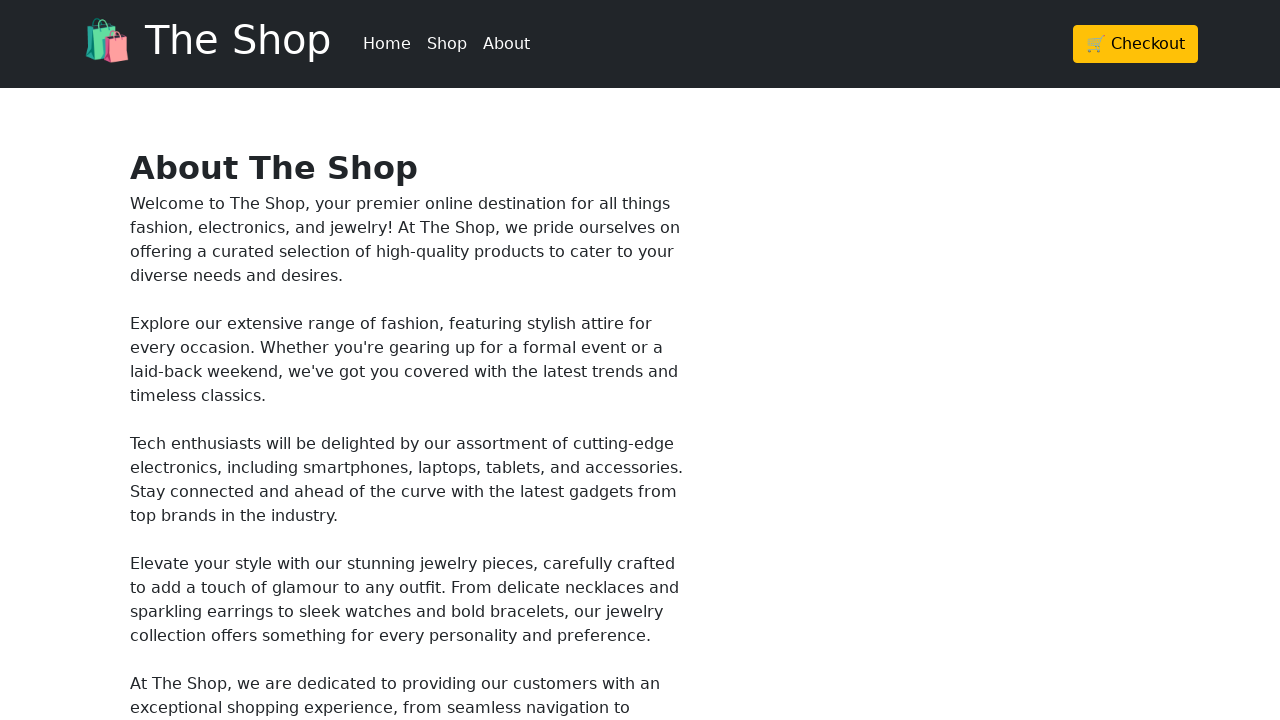

Clicked on Checkout navigation link at (1136, 44) on a.btn.btn-warning[href='/checkout']:has-text('Checkout')
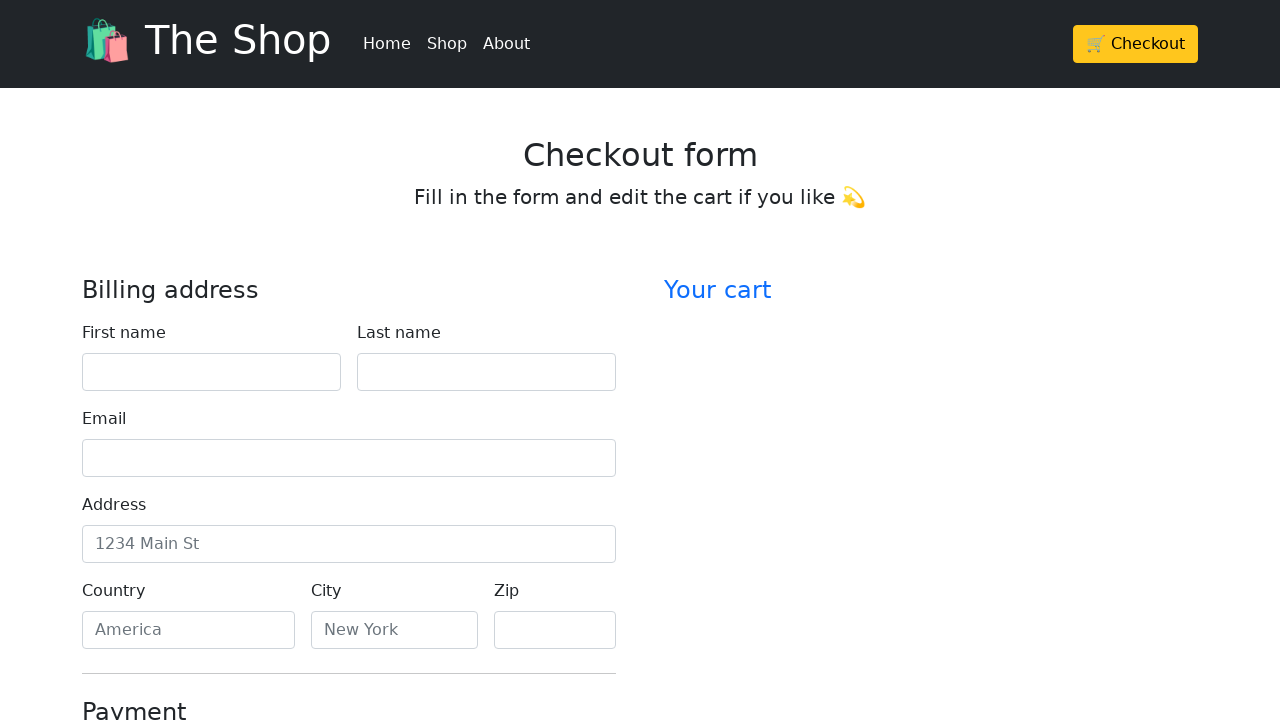

Navigated to checkout page successfully
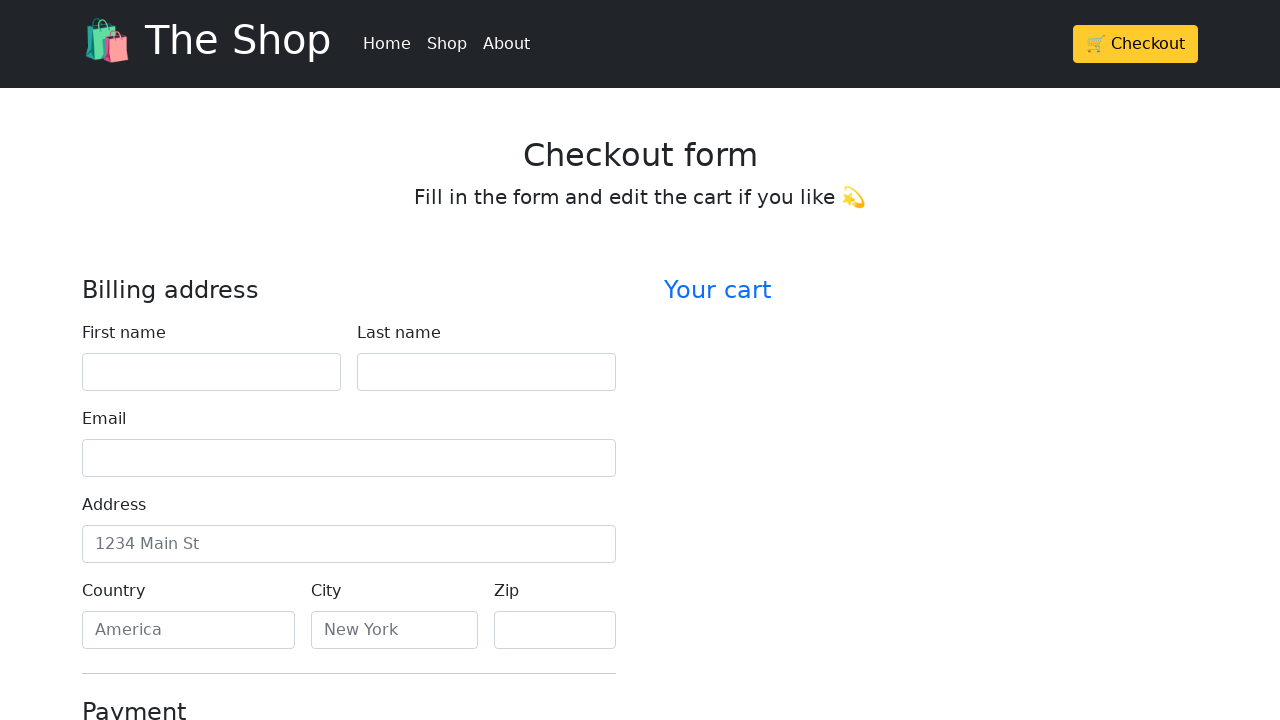

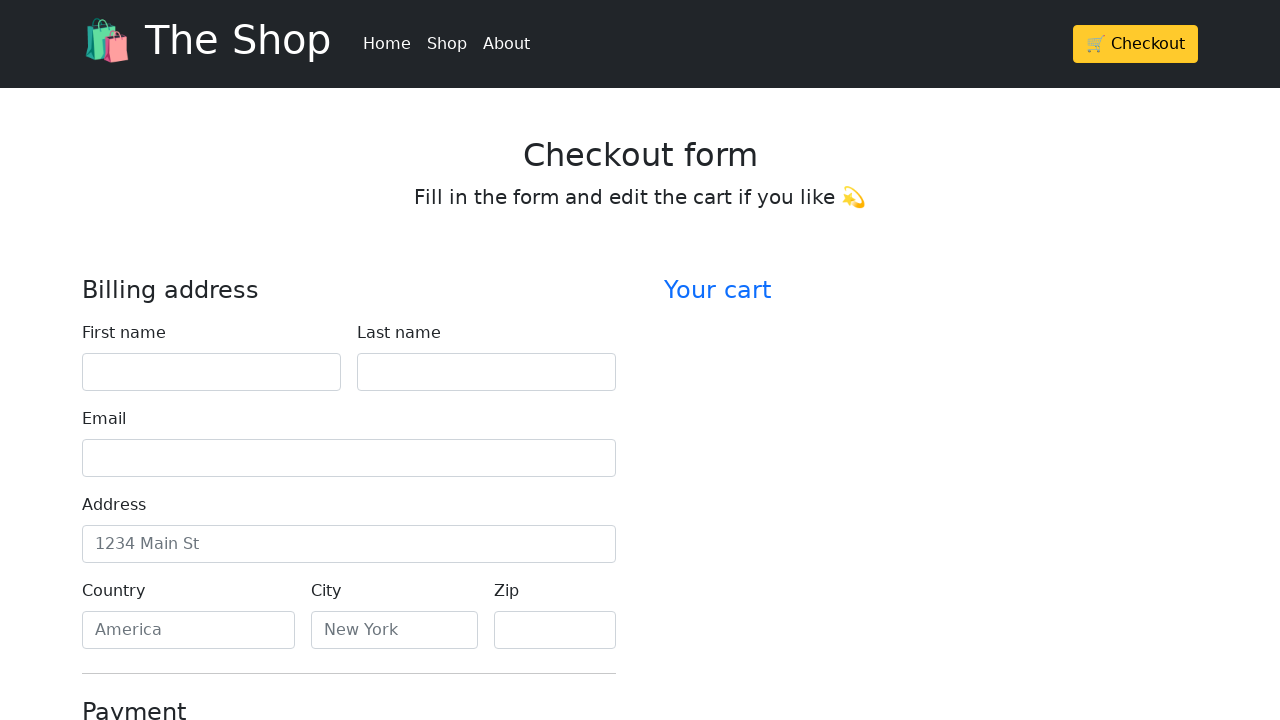